Tests form interactions by selecting a checkbox, using its label text to select from dropdown and fill text field, then validates alert message contains the expected text

Starting URL: https://www.rahulshettyacademy.com/AutomationPractice/

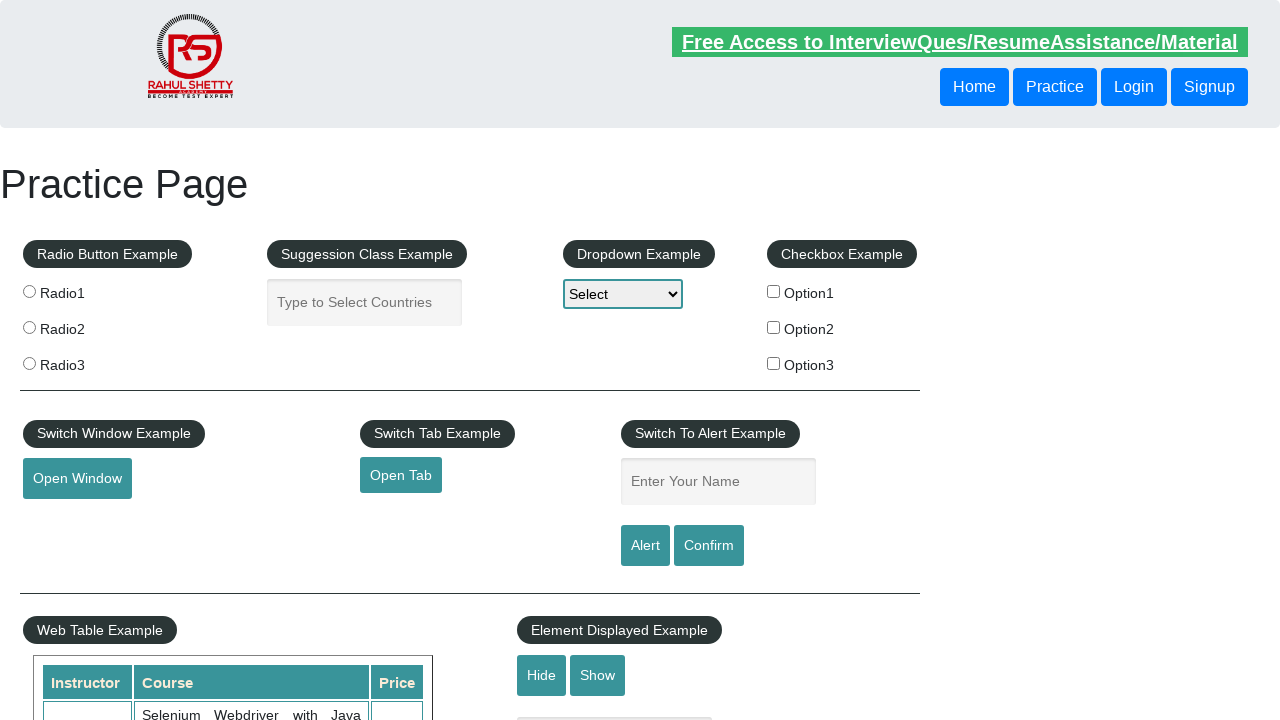

Clicked the second checkbox in checkbox example section at (774, 327) on xpath=//div[@id='checkbox-example']/fieldset/label[2]/input
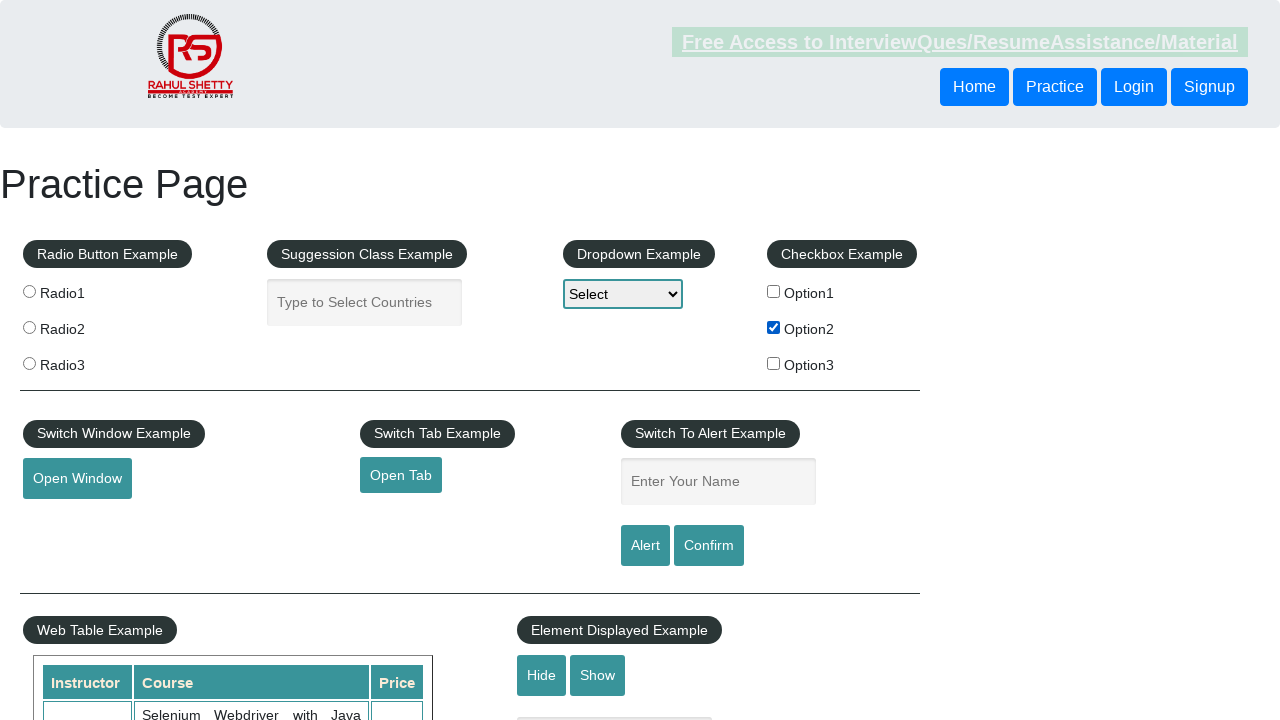

Retrieved checkbox label text: 'Option2'
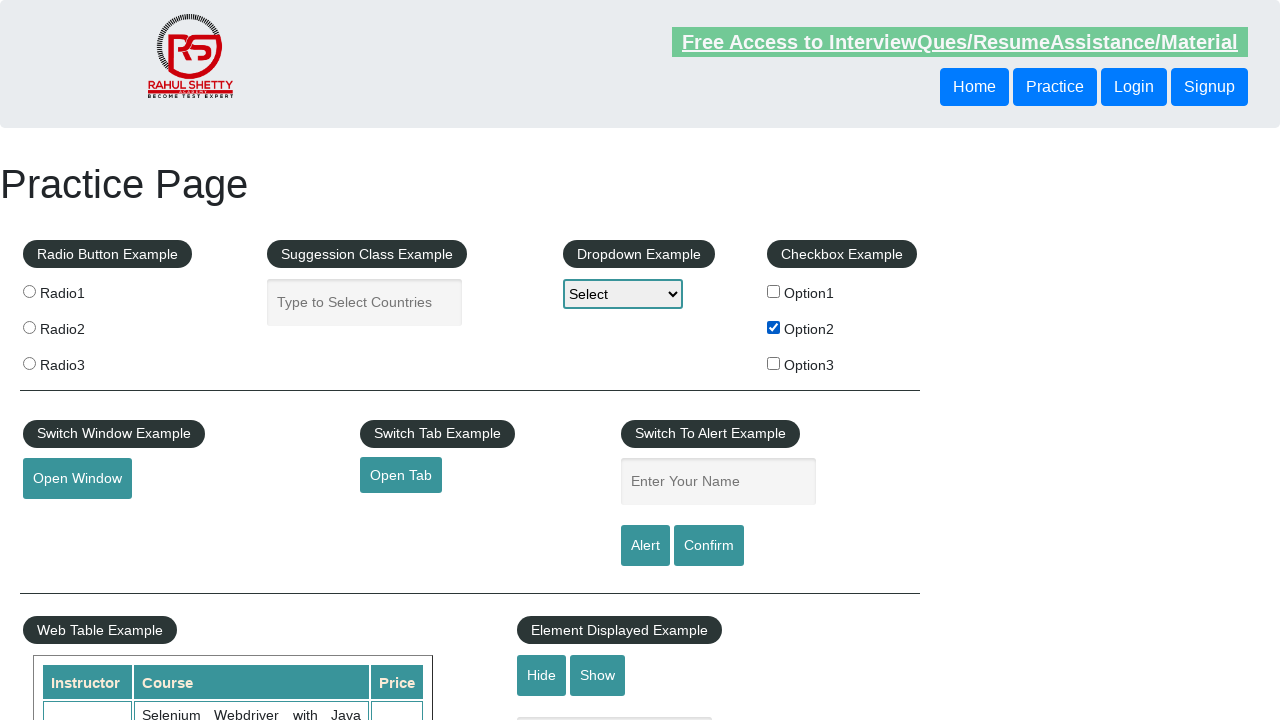

Selected 'Option2' from dropdown menu on #dropdown-class-example
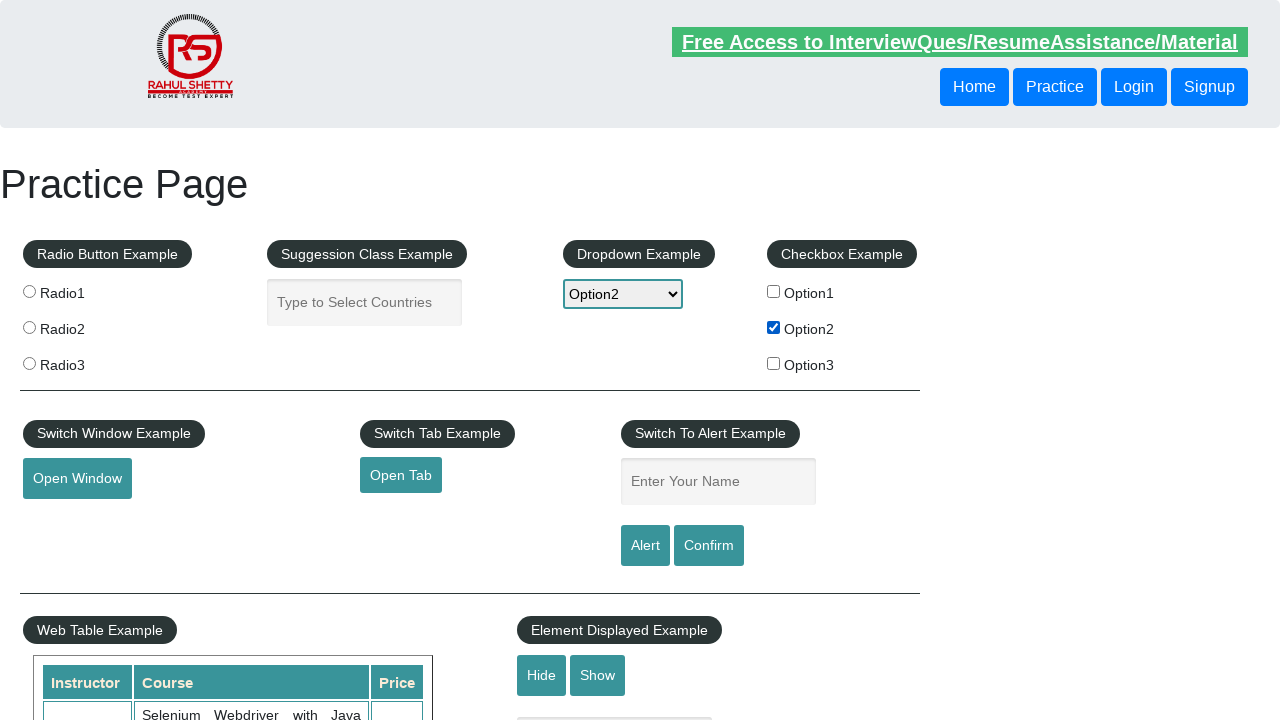

Filled name field with 'Option2' on input[name='enter-name']
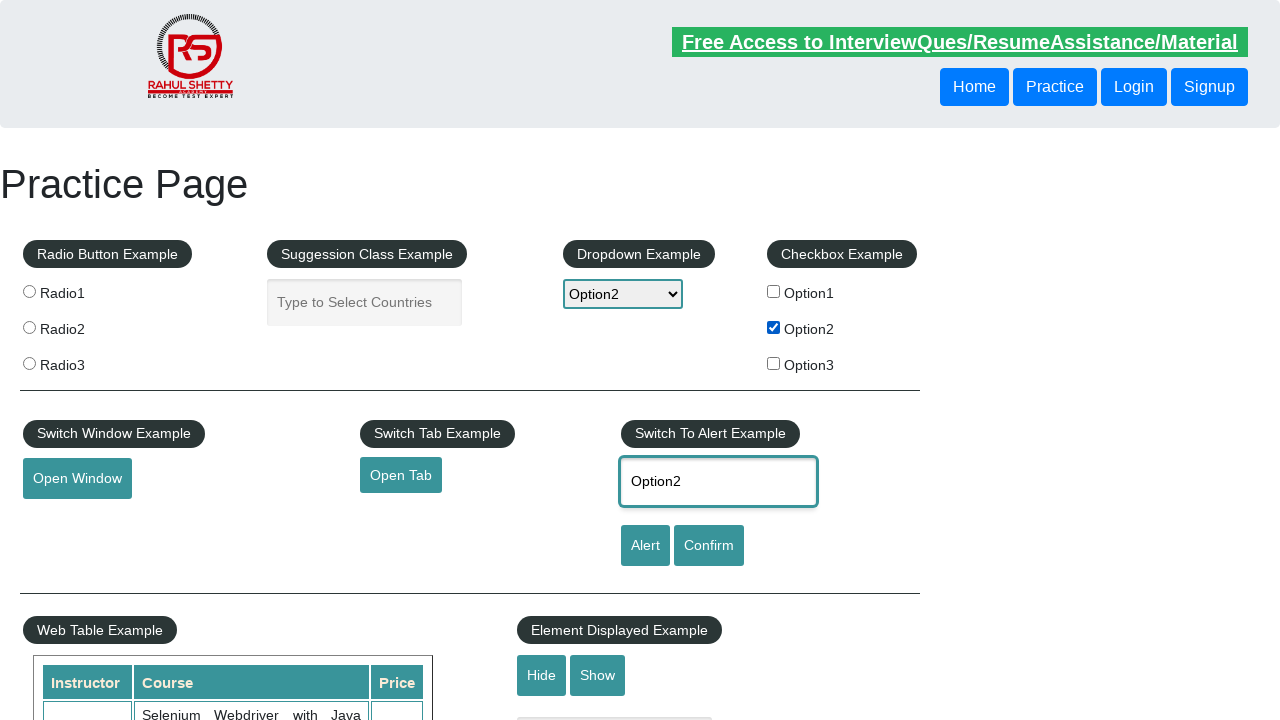

Clicked alert button to trigger alert dialog at (645, 546) on #alertbtn
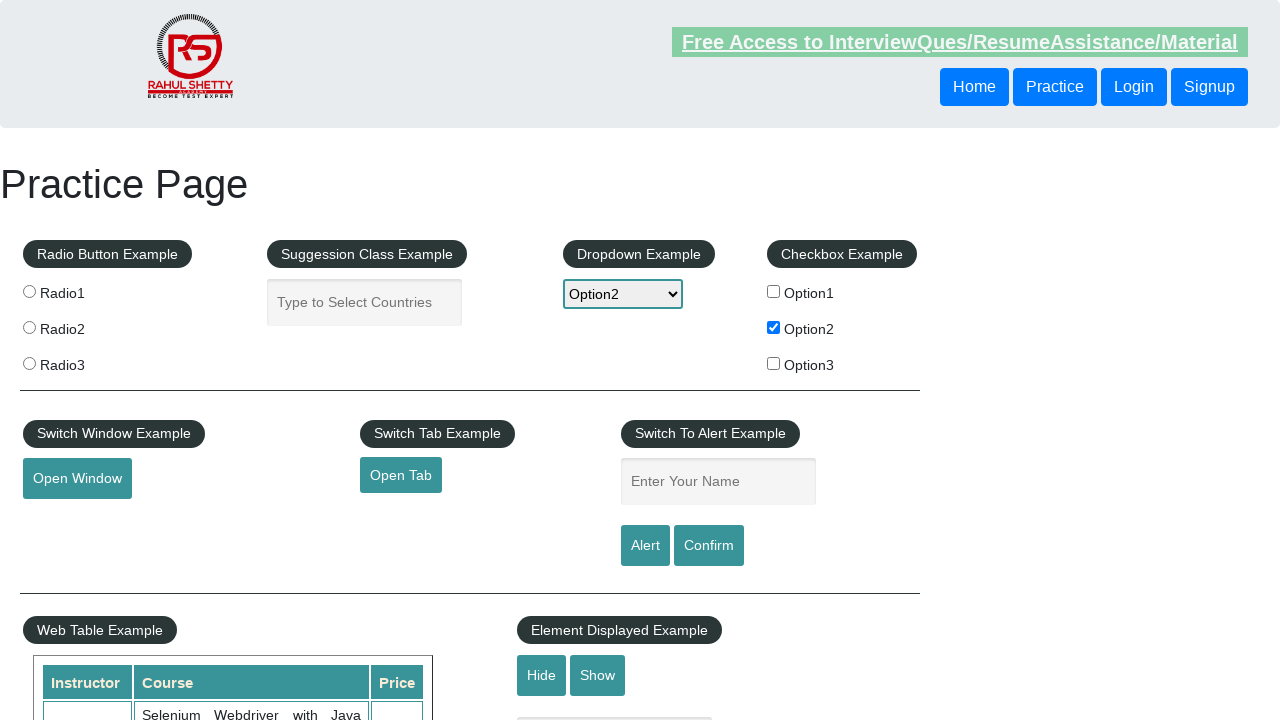

Set up dialog handler and clicked alert button again at (645, 546) on #alertbtn
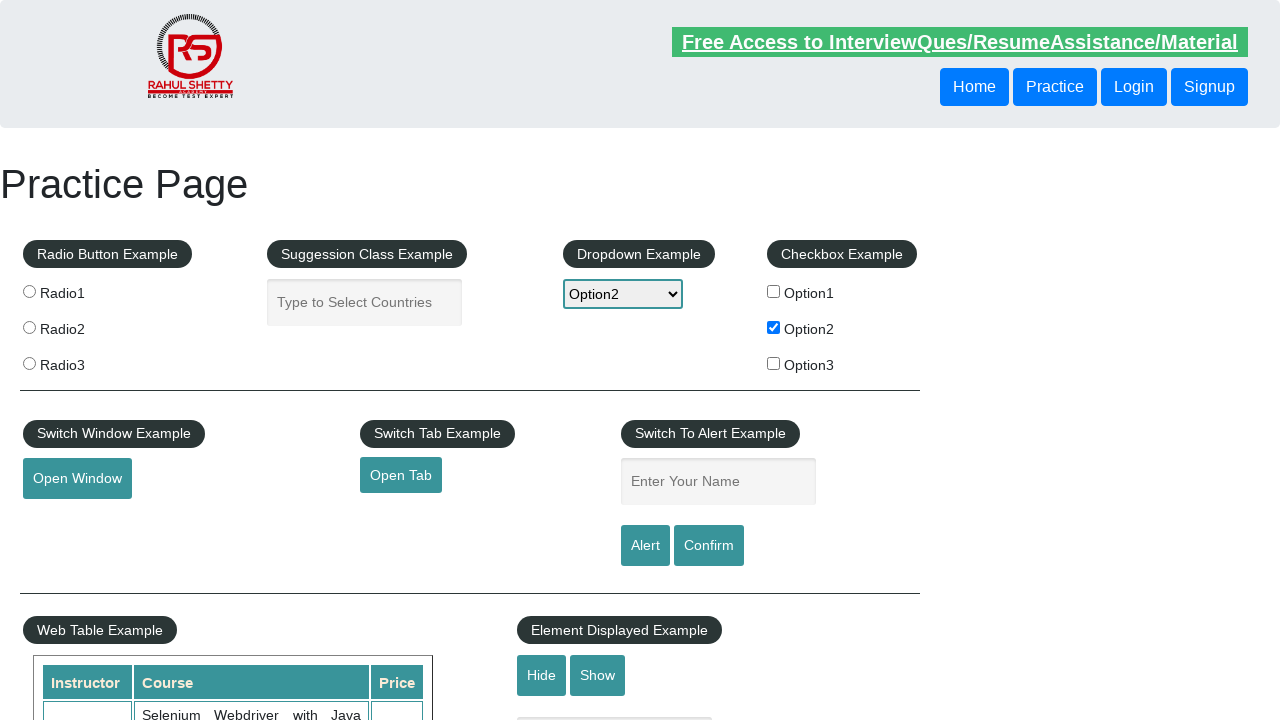

Waited 500ms for alert handling to complete
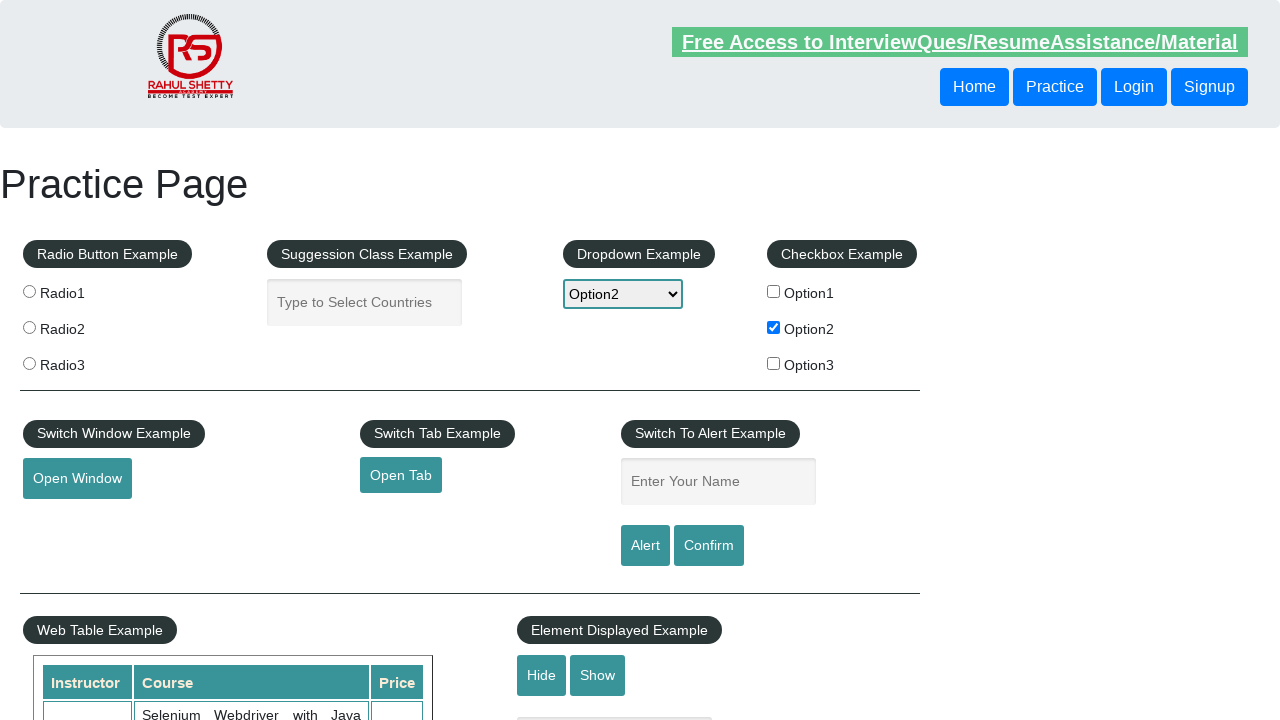

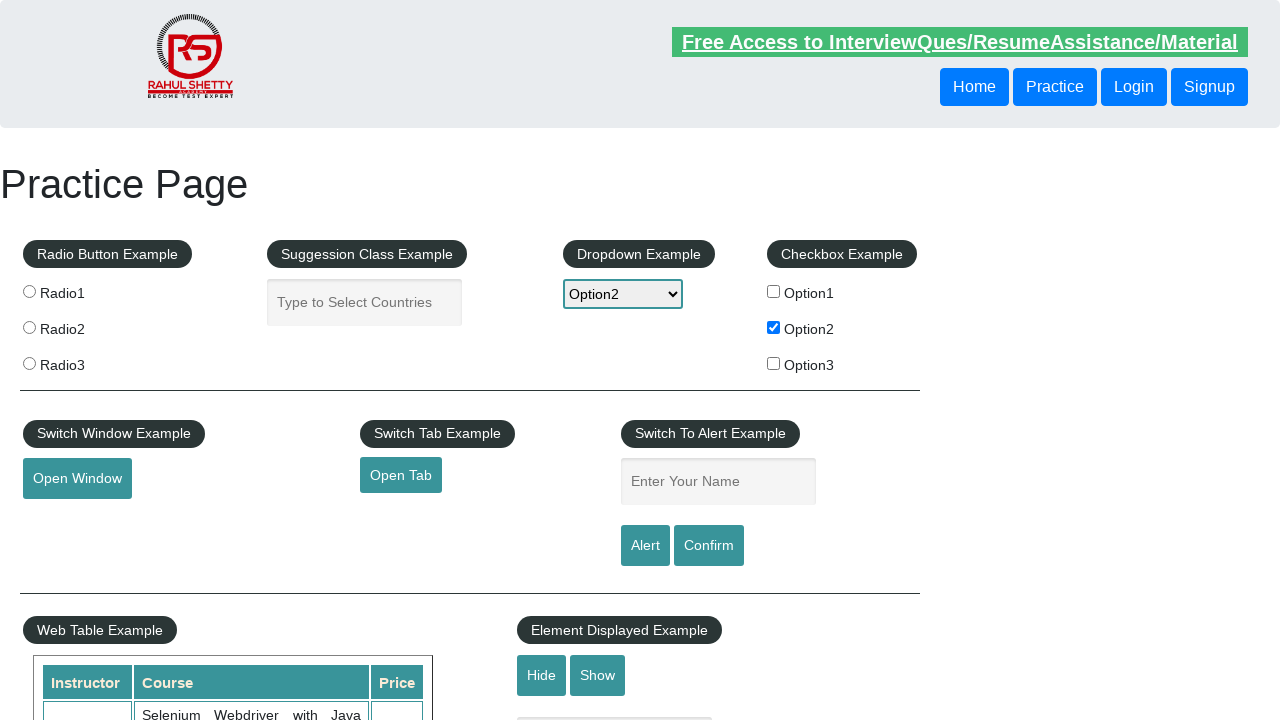